Navigates to the DemoQA website with image blocking enabled to test request interception functionality. The test blocks image requests and logs any failed requests.

Starting URL: https://demoqa.com

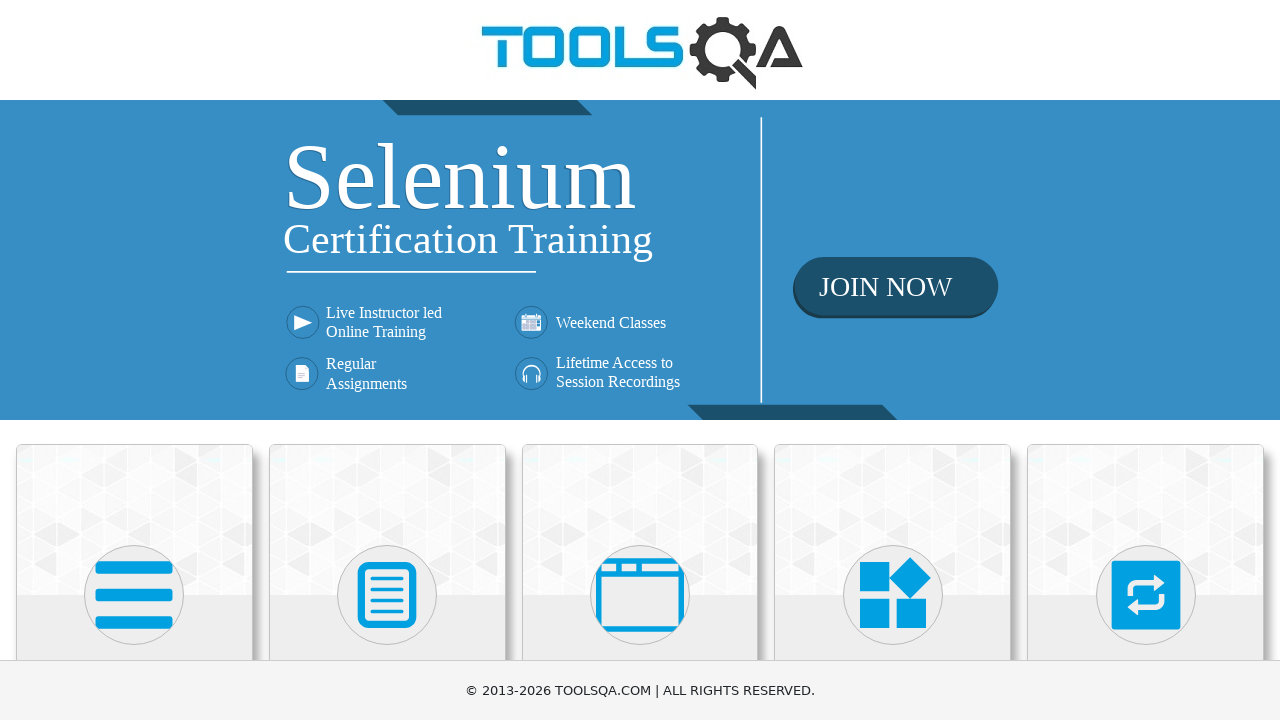

Set up route to block image requests (png, jpg, jpeg, svg)
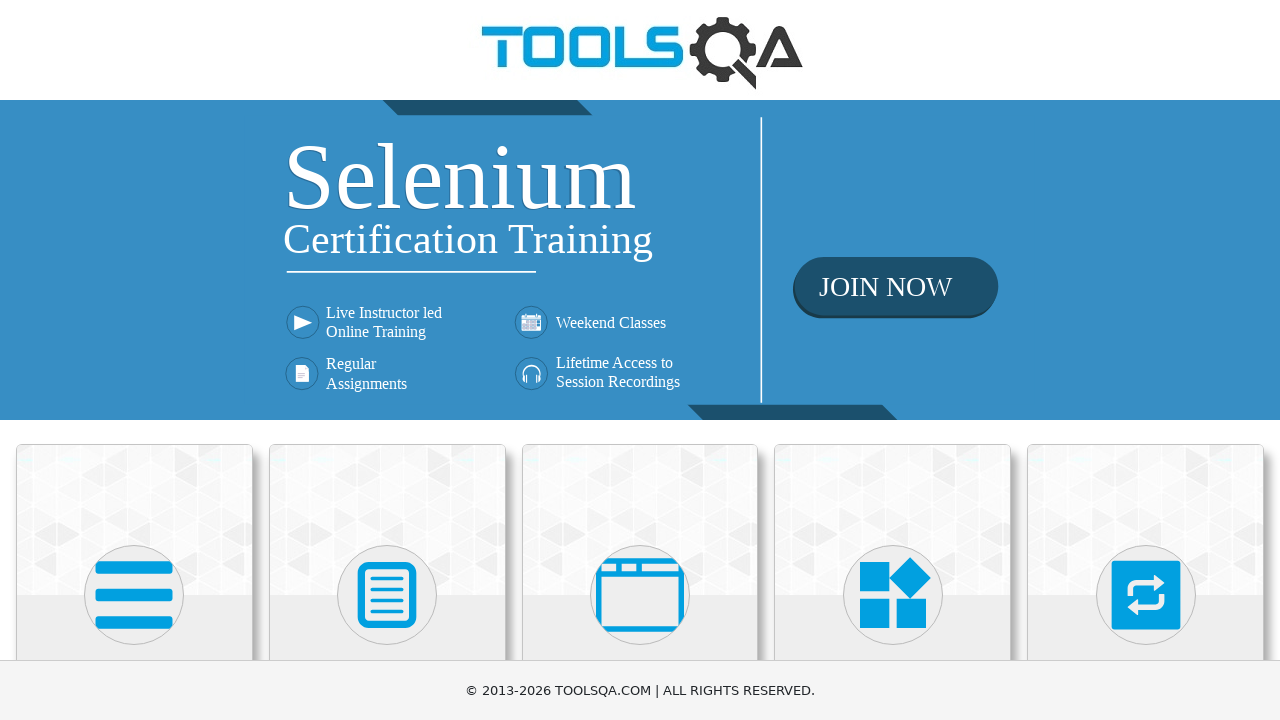

Set up listener for failed requests
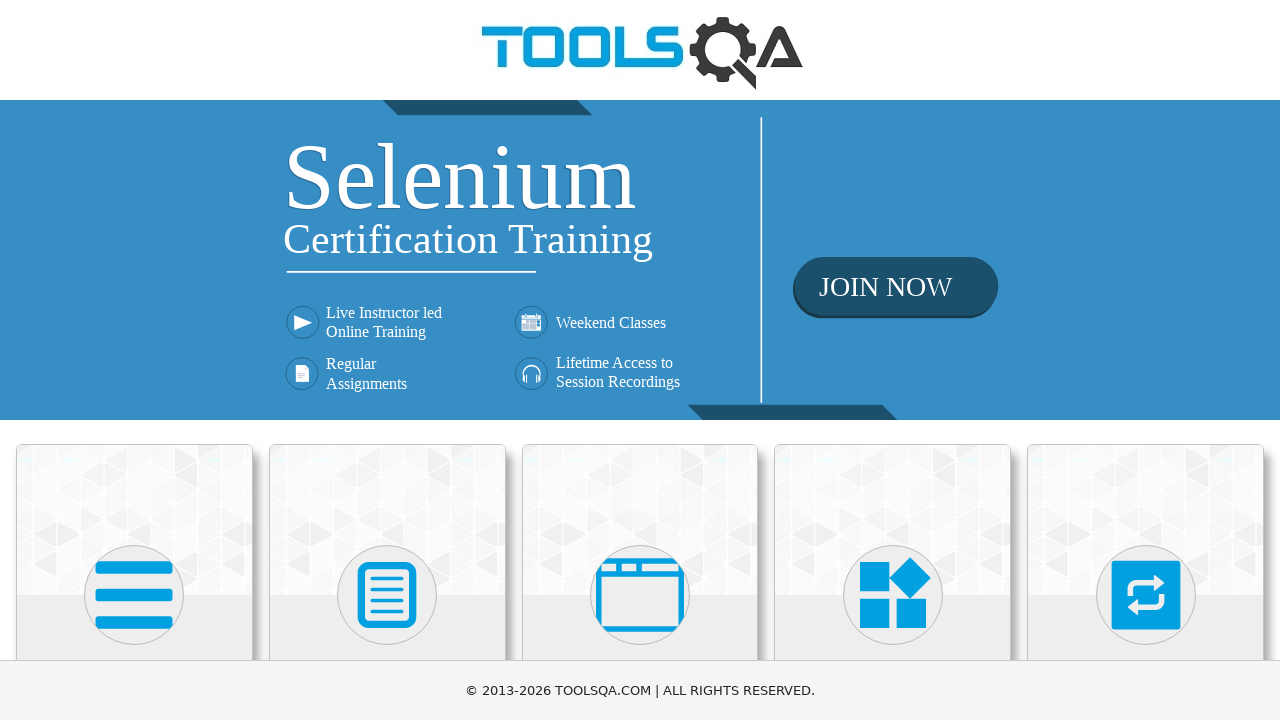

Navigated to https://demoqa.com
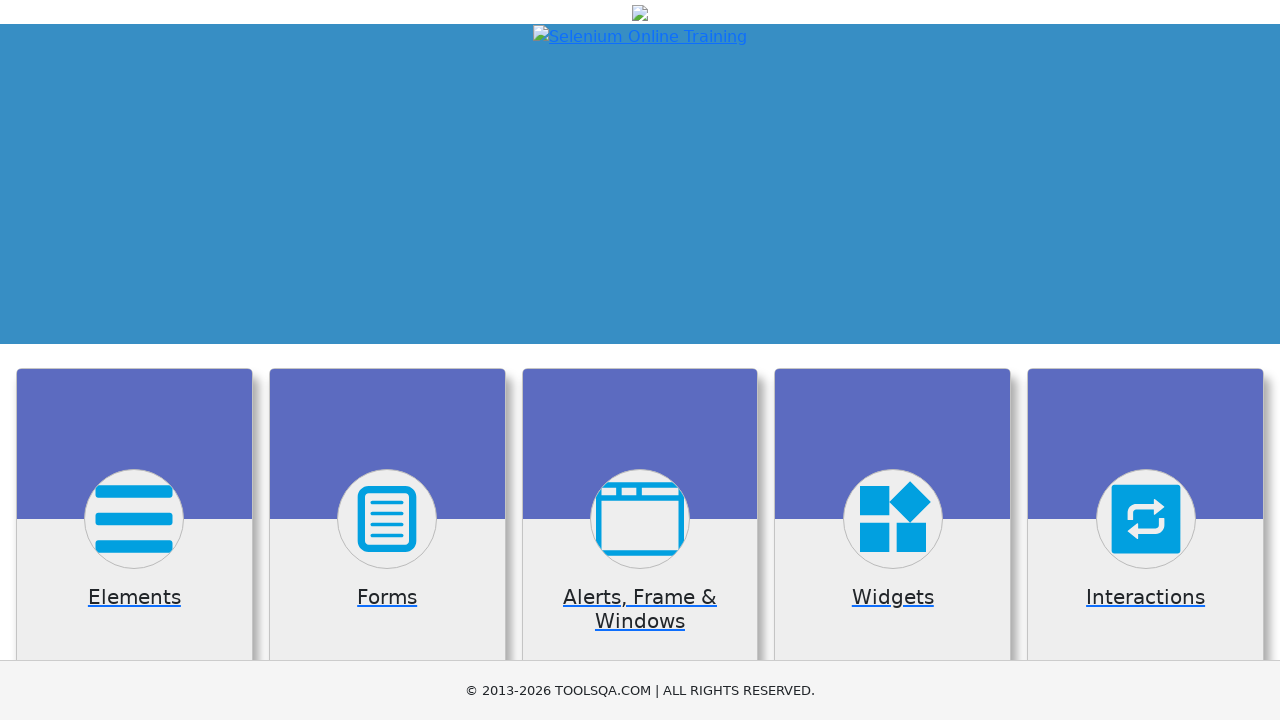

Page fully loaded with networkidle state
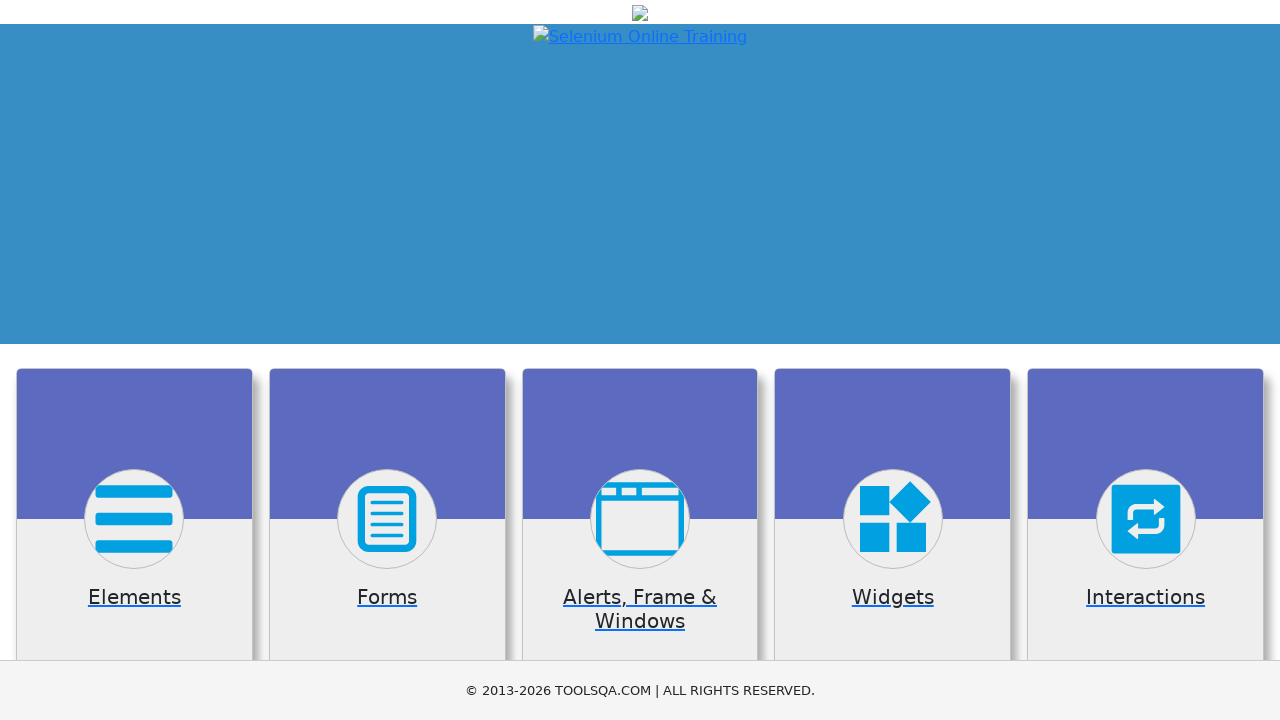

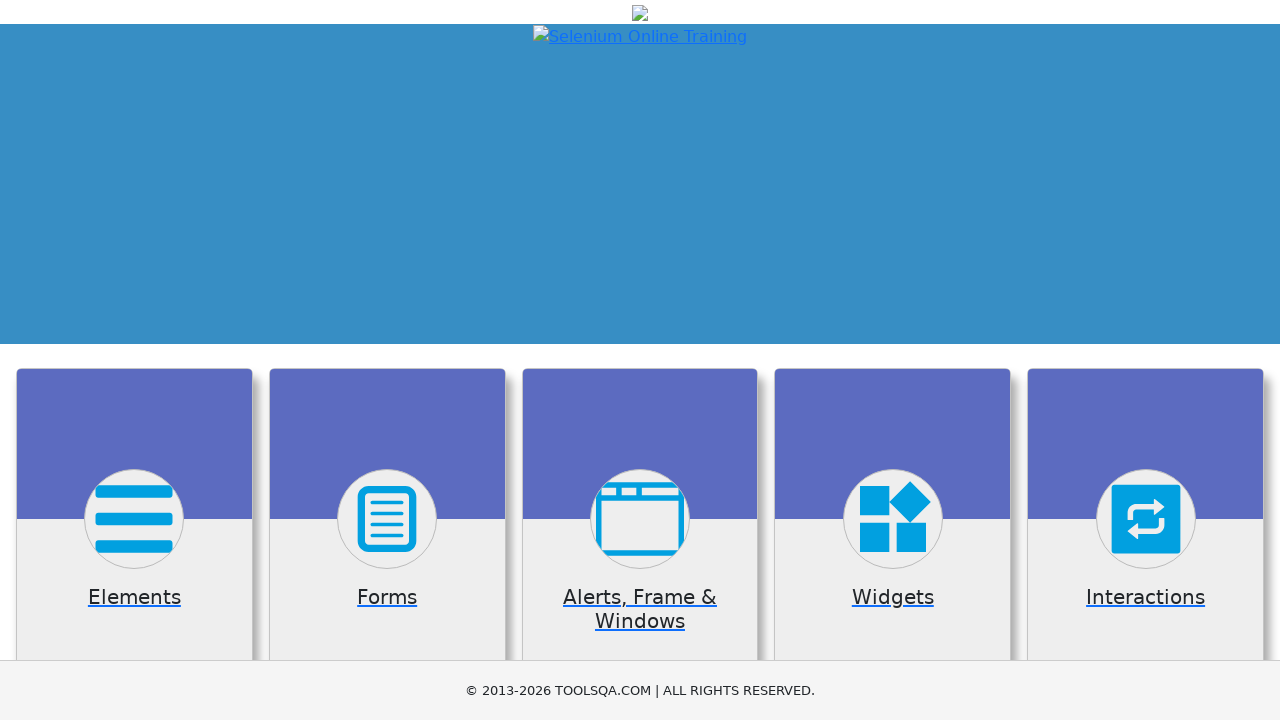